Tests data table sorting in ascending order by clicking the dues column header and verifying the values are sorted

Starting URL: http://the-internet.herokuapp.com/tables

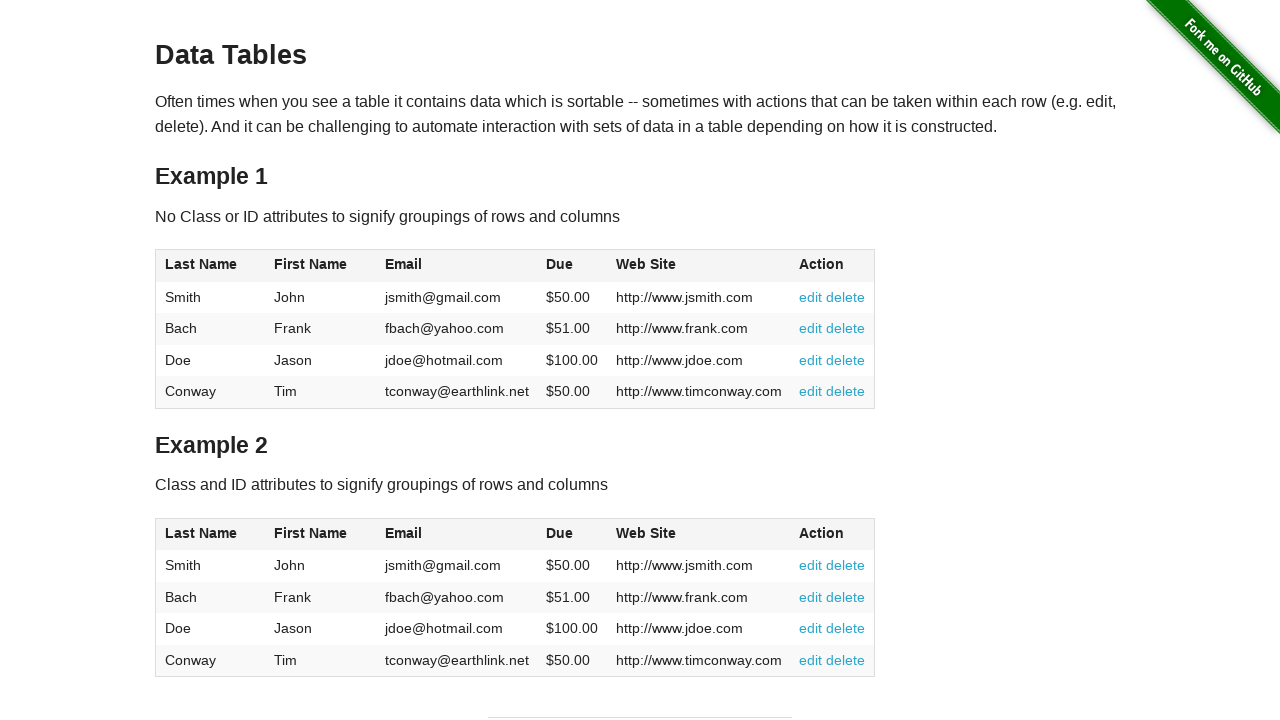

Clicked the dues column header to sort in ascending order at (572, 266) on #table1 thead tr th:nth-of-type(4)
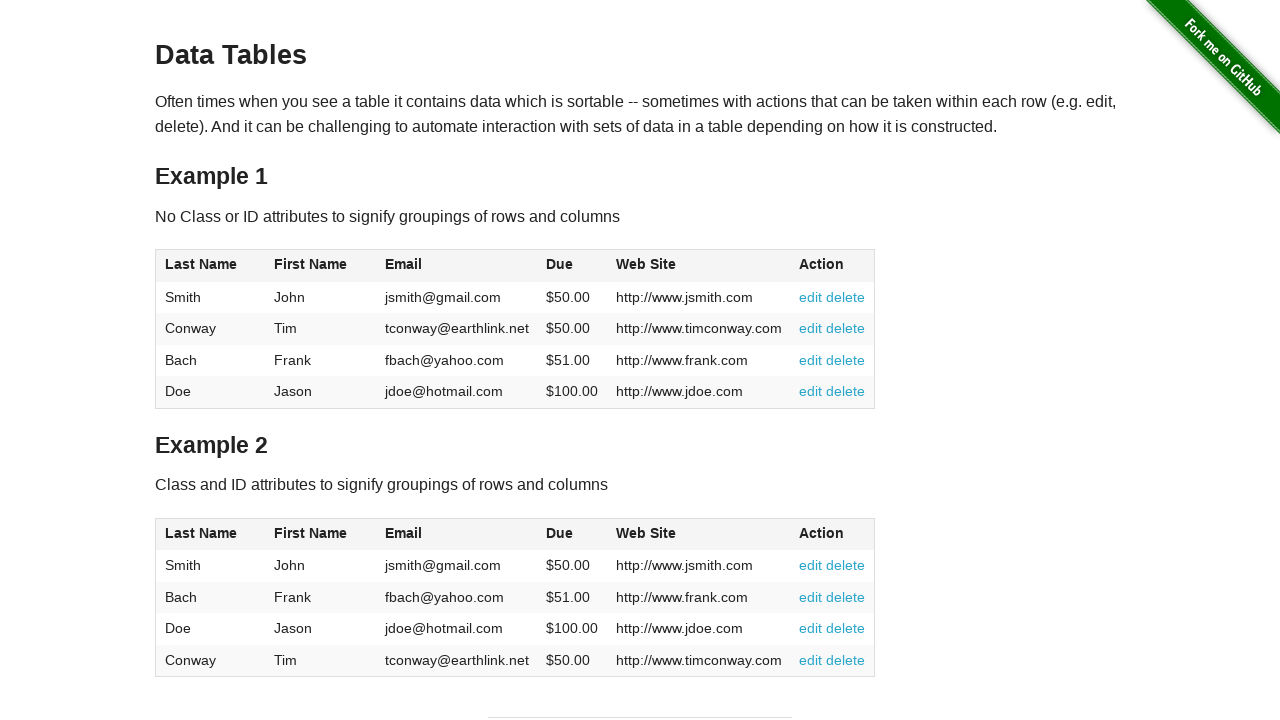

Waited for table data to load in the dues column
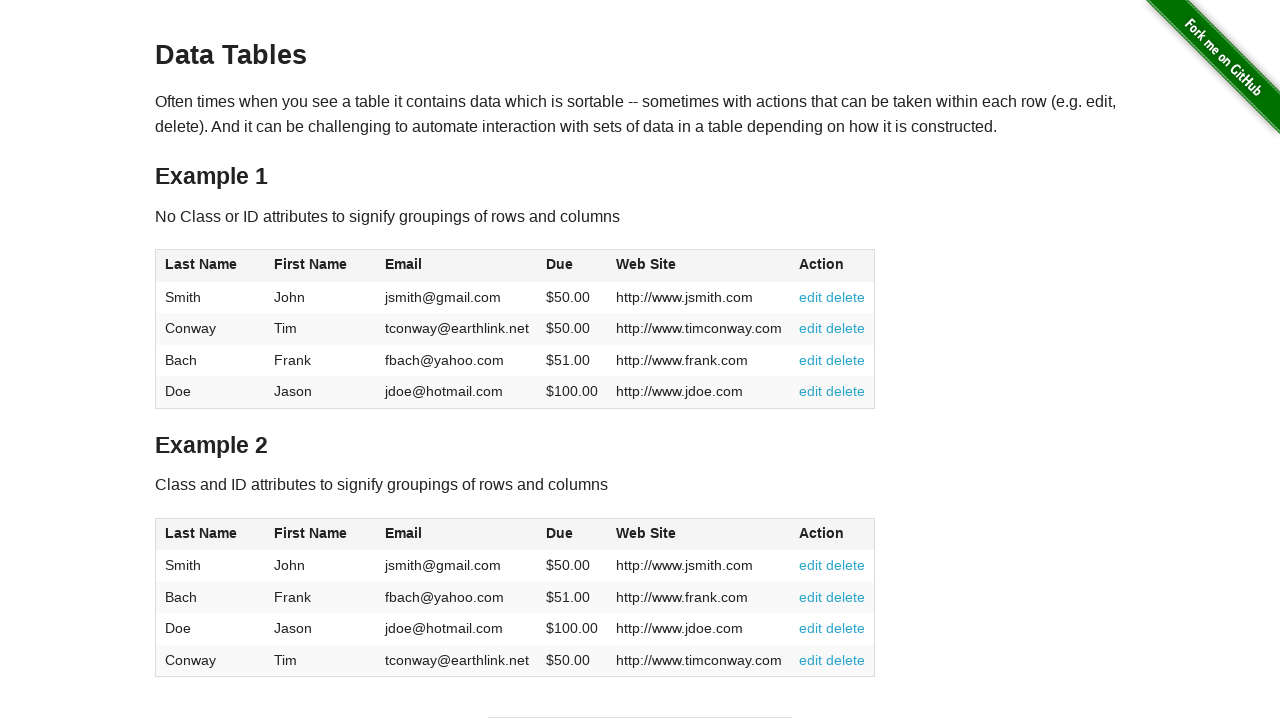

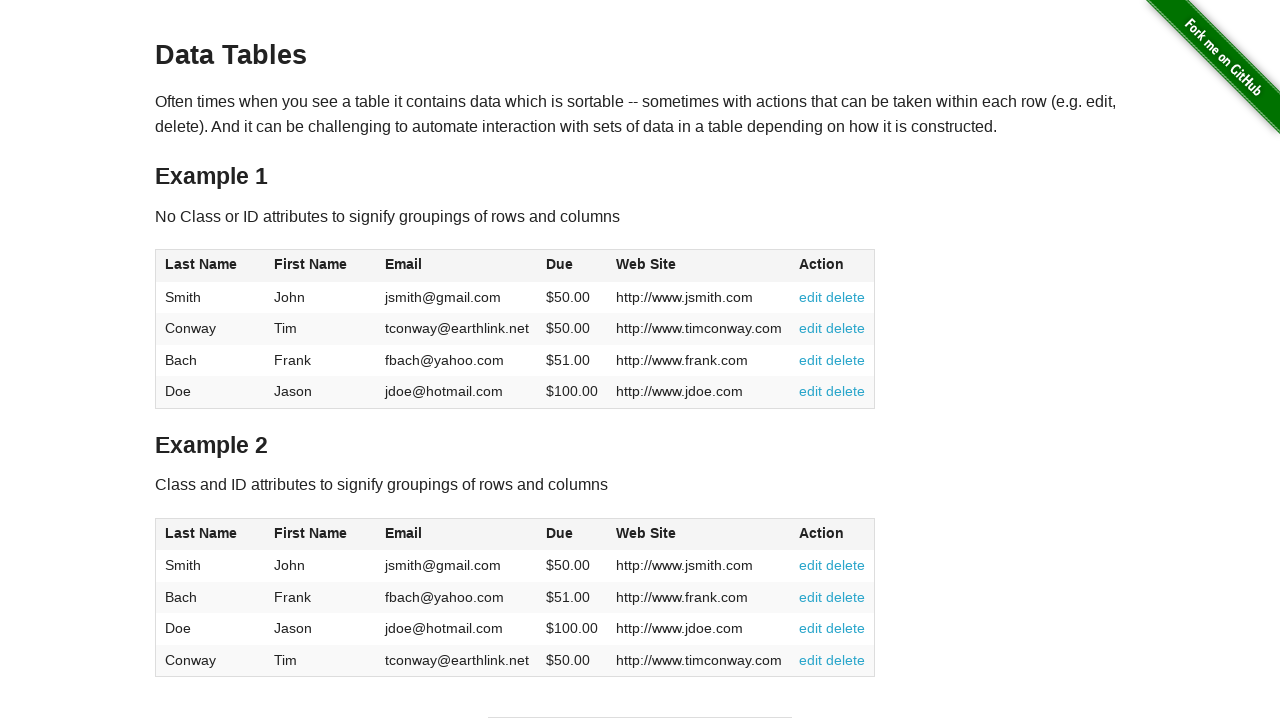